Navigates to the ACC (Accident Compensation Corporation) New Zealand homepage and maximizes the browser window

Starting URL: https://acc.co.nz

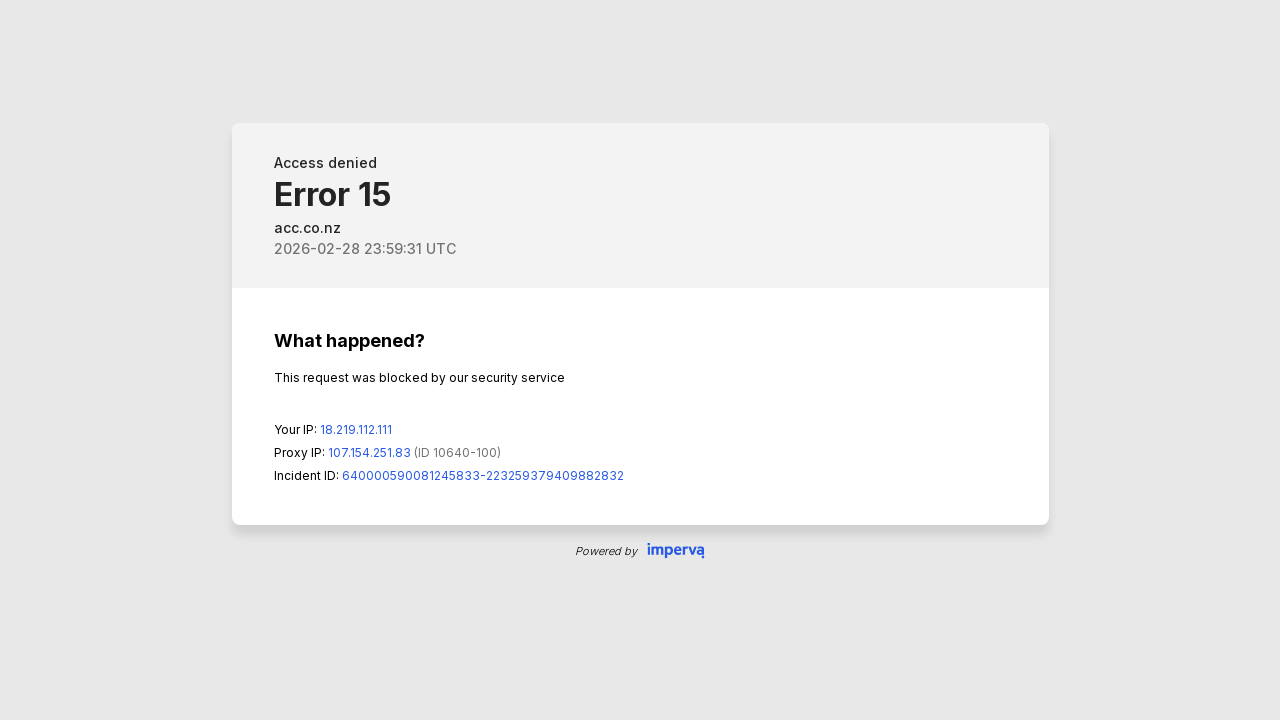

Navigated to ACC New Zealand homepage
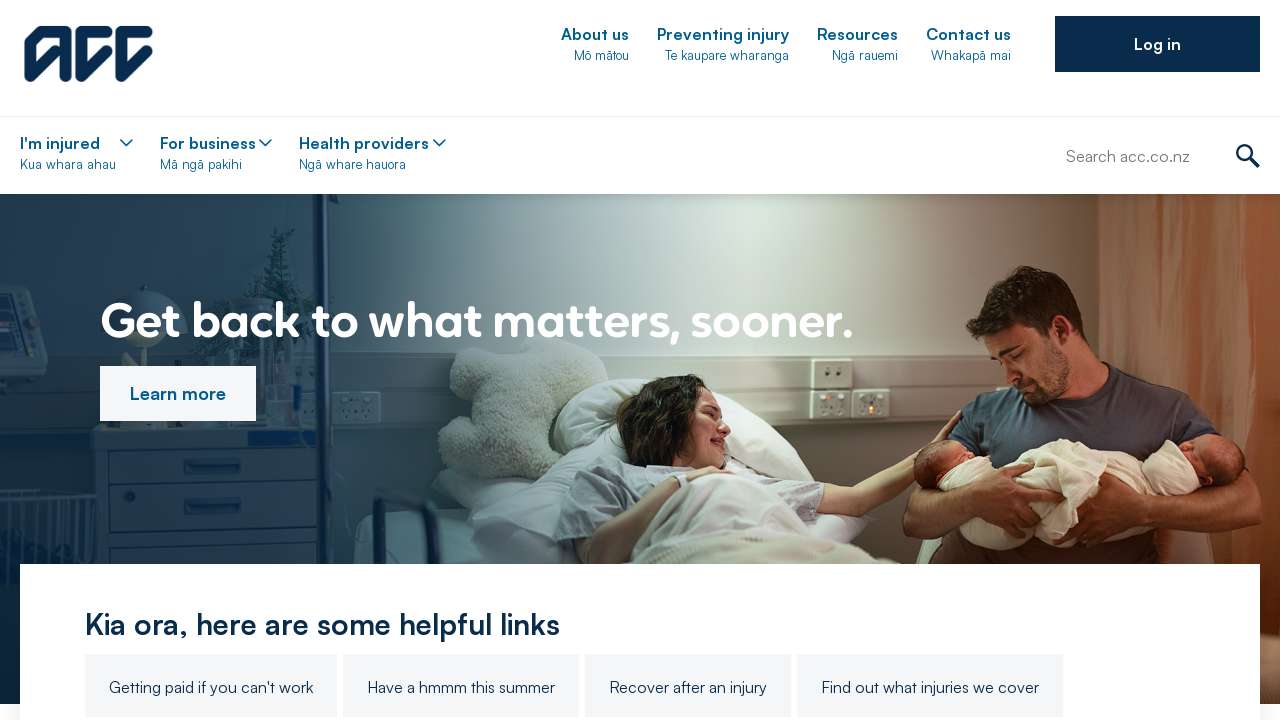

Maximized browser window to 1920x1080
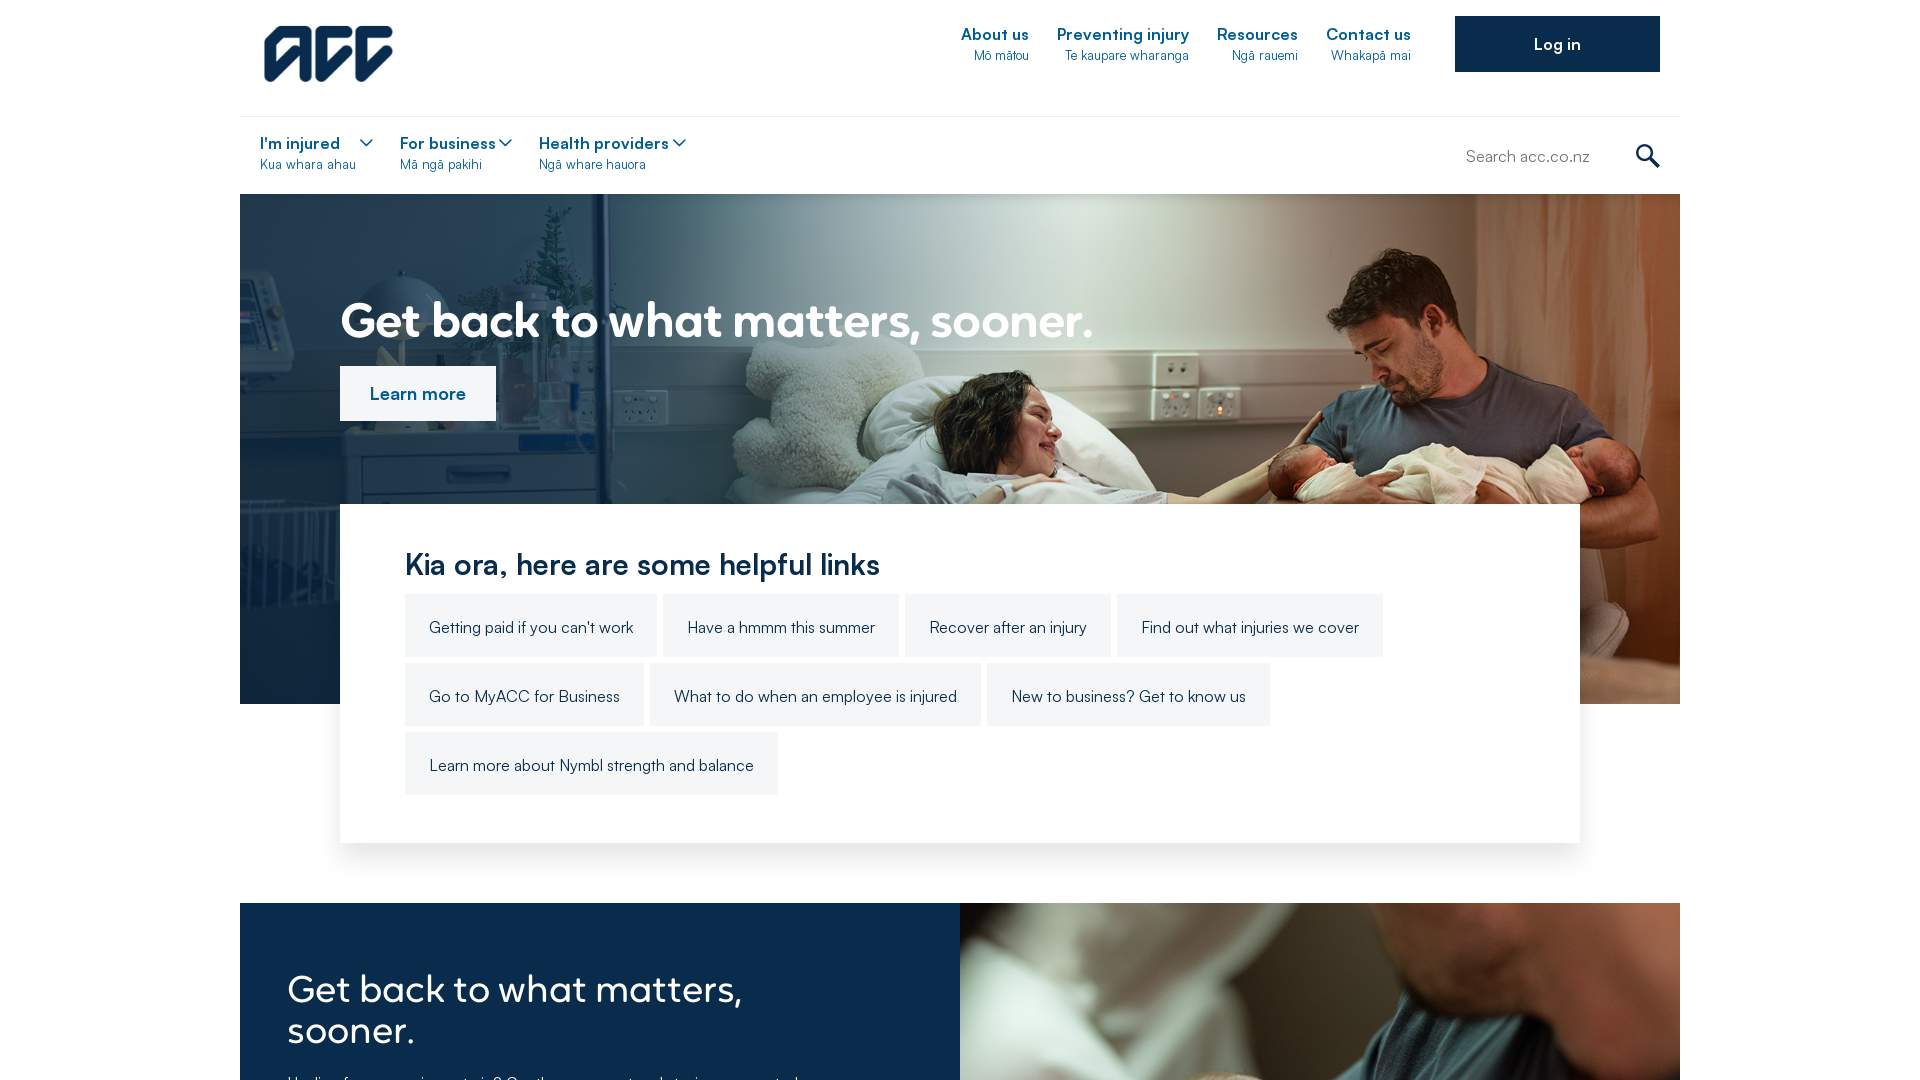

Page fully loaded and DOM content ready
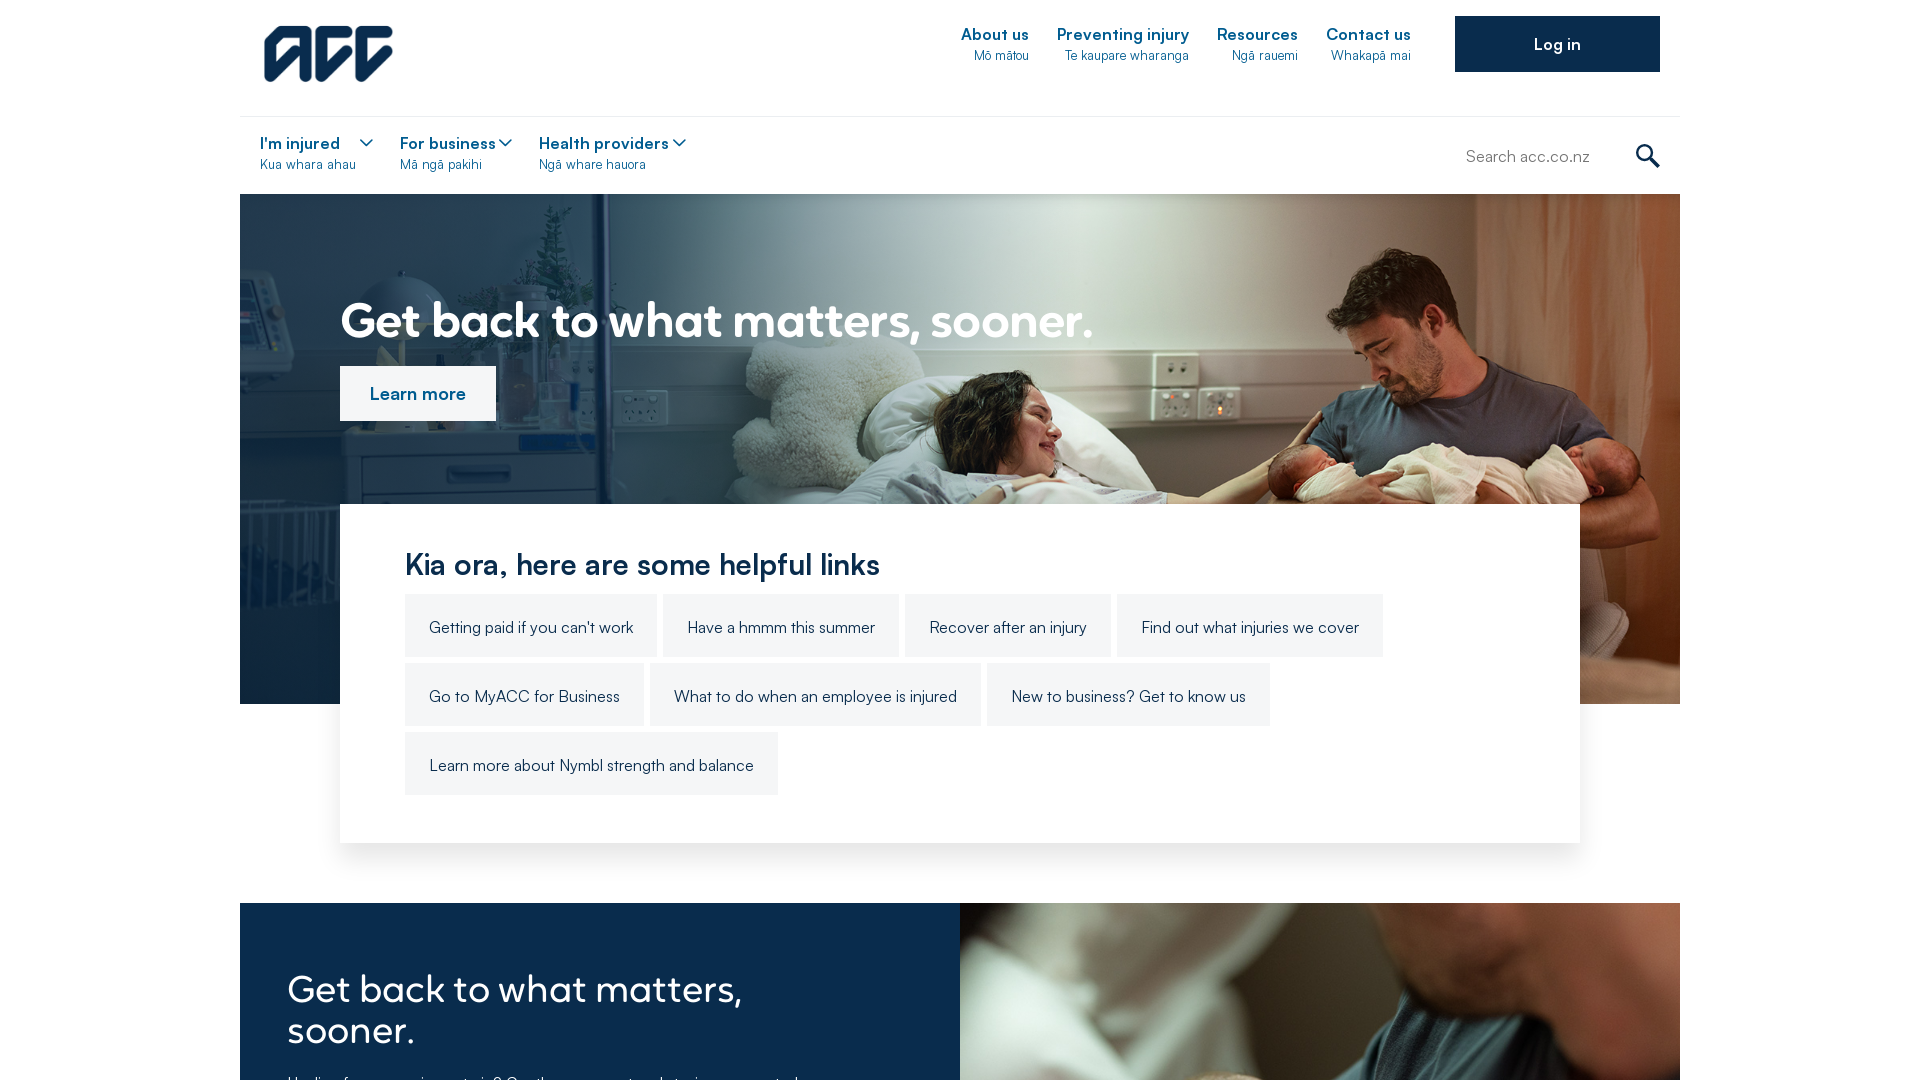

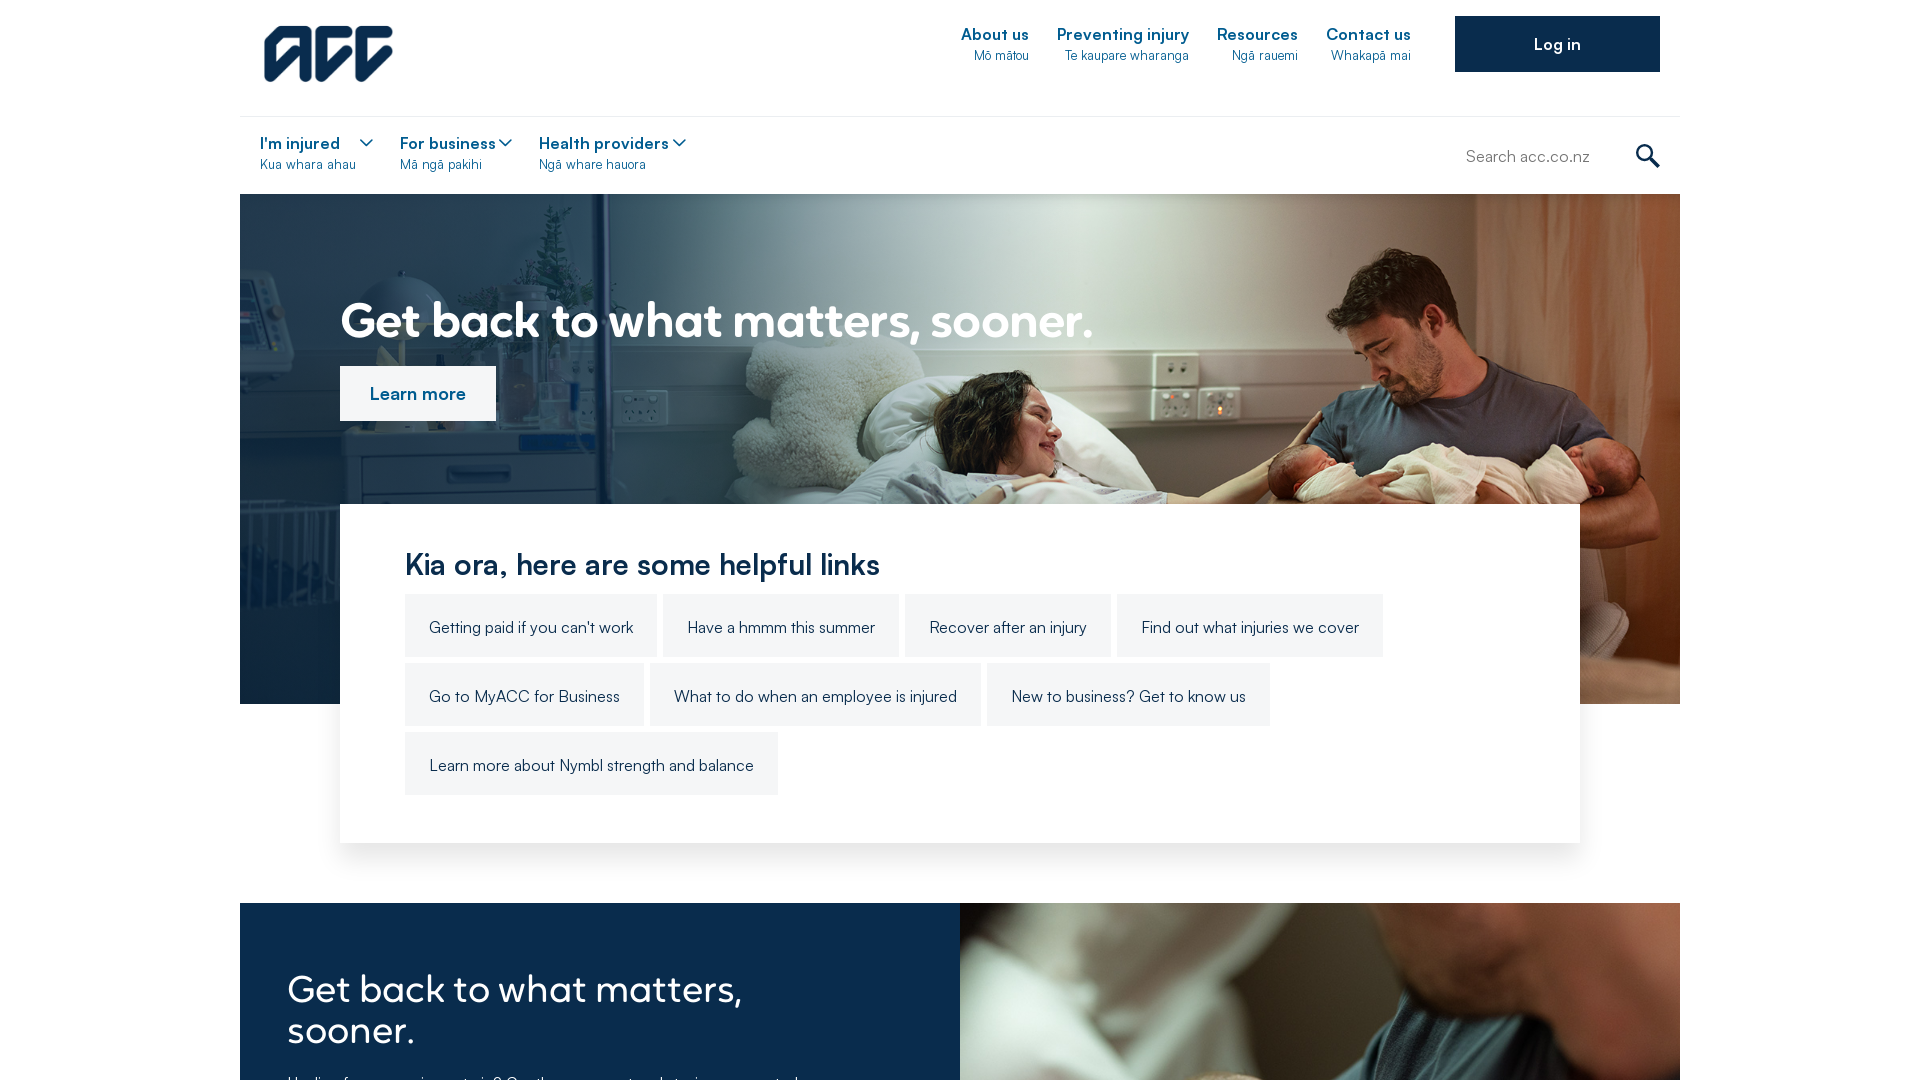